Tests clearing the complete state of all items by checking and then unchecking toggle all

Starting URL: https://demo.playwright.dev/todomvc

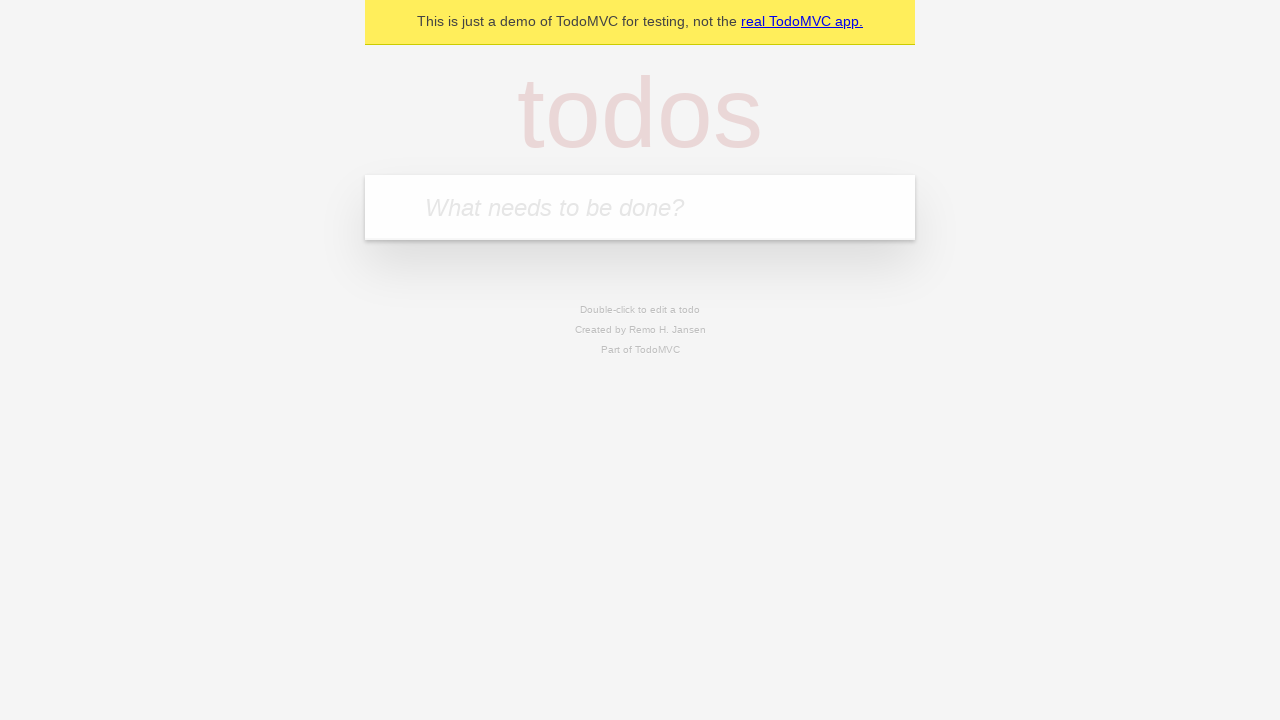

Filled todo input with 'buy some cheese' on internal:attr=[placeholder="What needs to be done?"i]
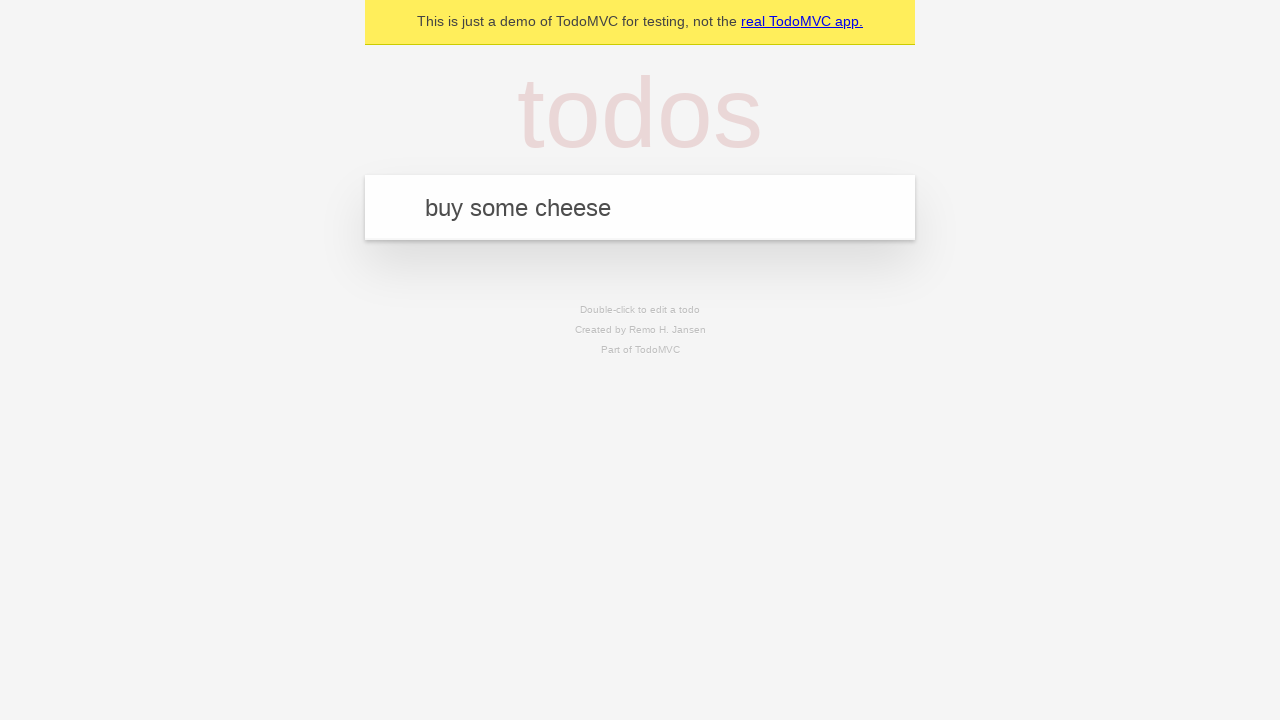

Pressed Enter to add 'buy some cheese' to todo list on internal:attr=[placeholder="What needs to be done?"i]
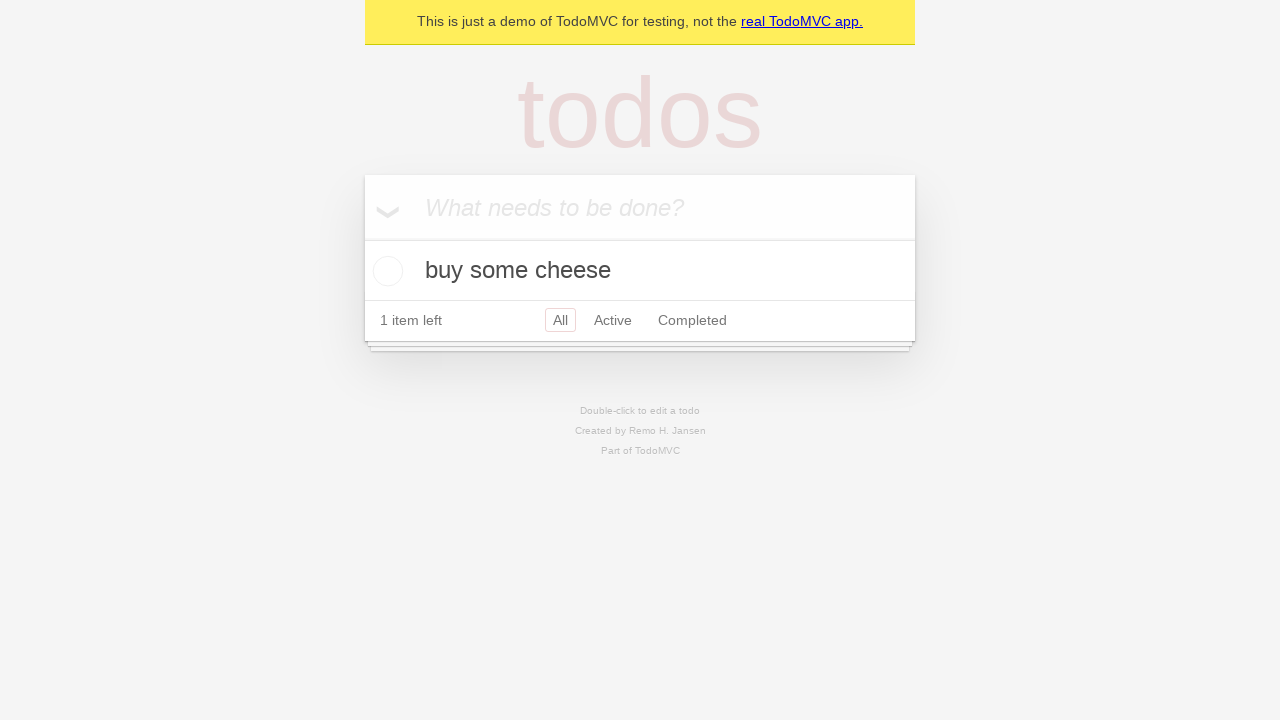

Filled todo input with 'feed the cat' on internal:attr=[placeholder="What needs to be done?"i]
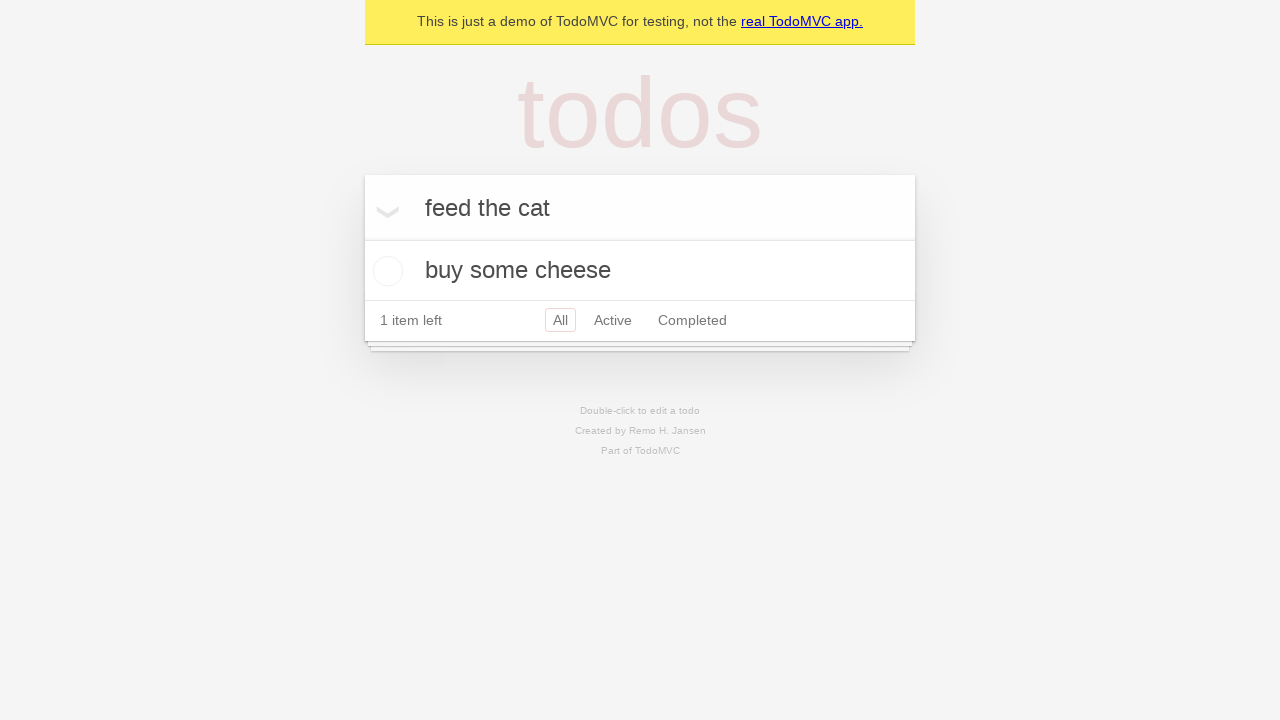

Pressed Enter to add 'feed the cat' to todo list on internal:attr=[placeholder="What needs to be done?"i]
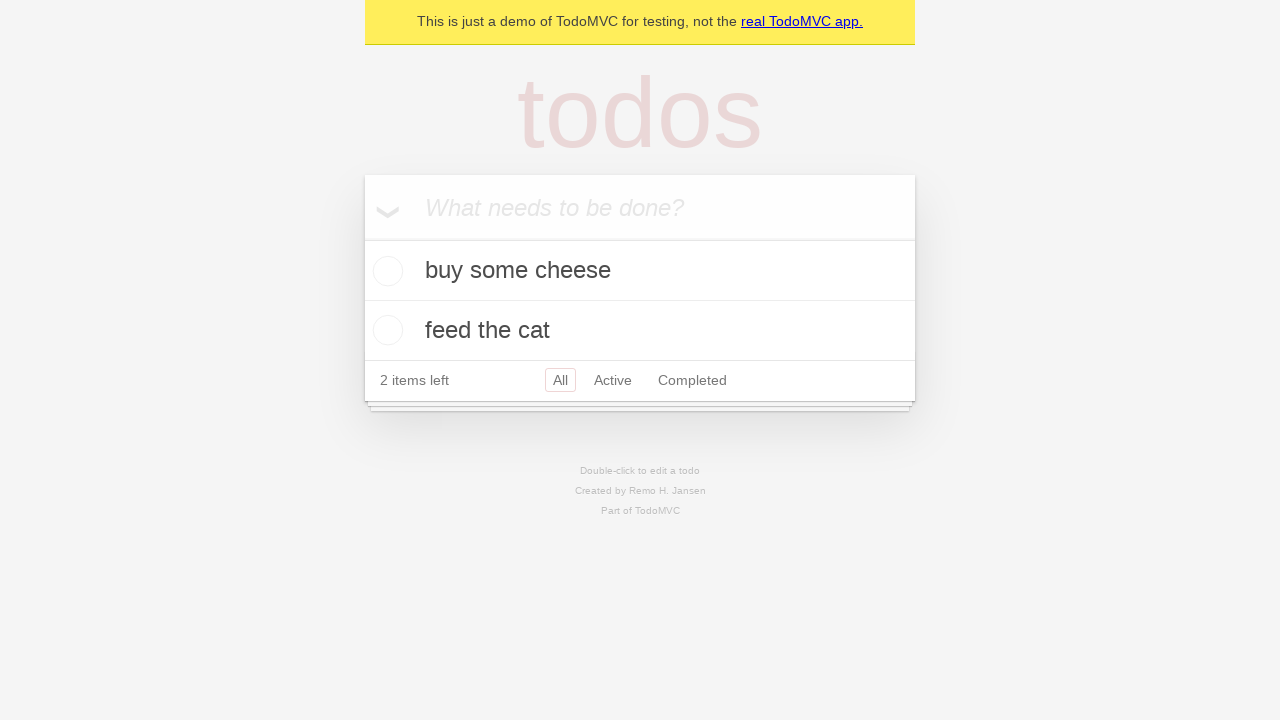

Filled todo input with 'book a doctors appointment' on internal:attr=[placeholder="What needs to be done?"i]
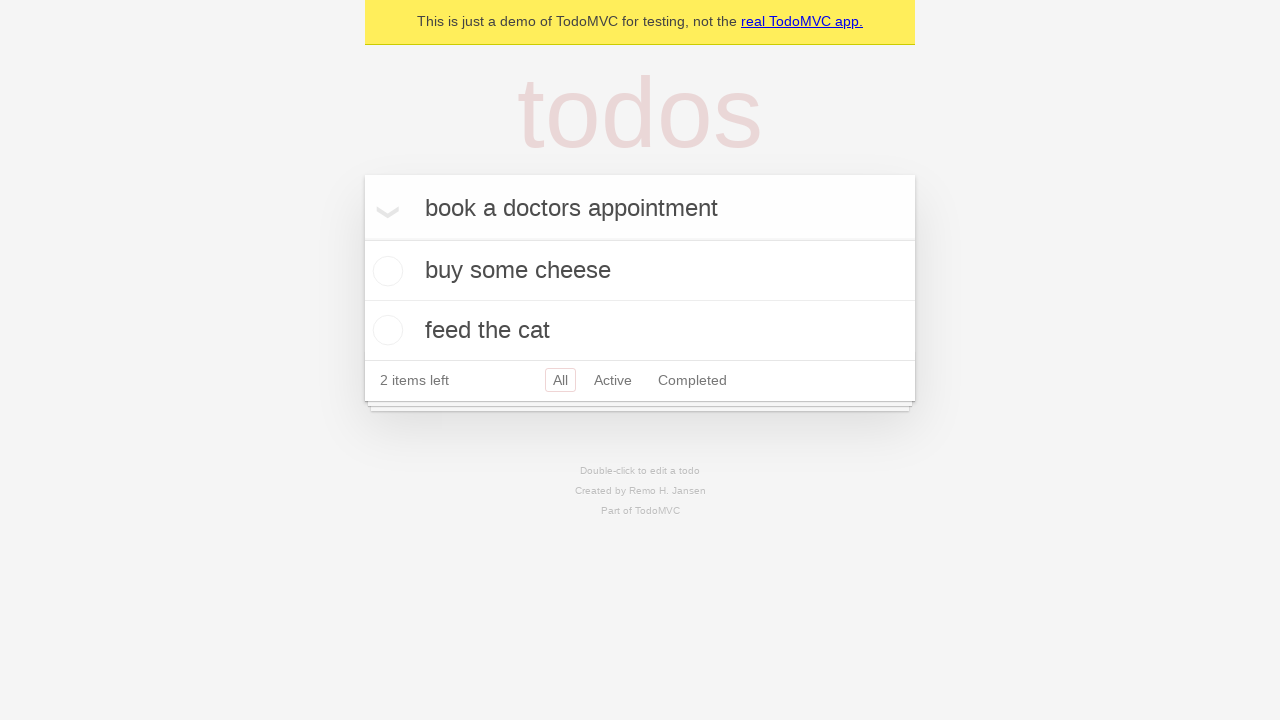

Pressed Enter to add 'book a doctors appointment' to todo list on internal:attr=[placeholder="What needs to be done?"i]
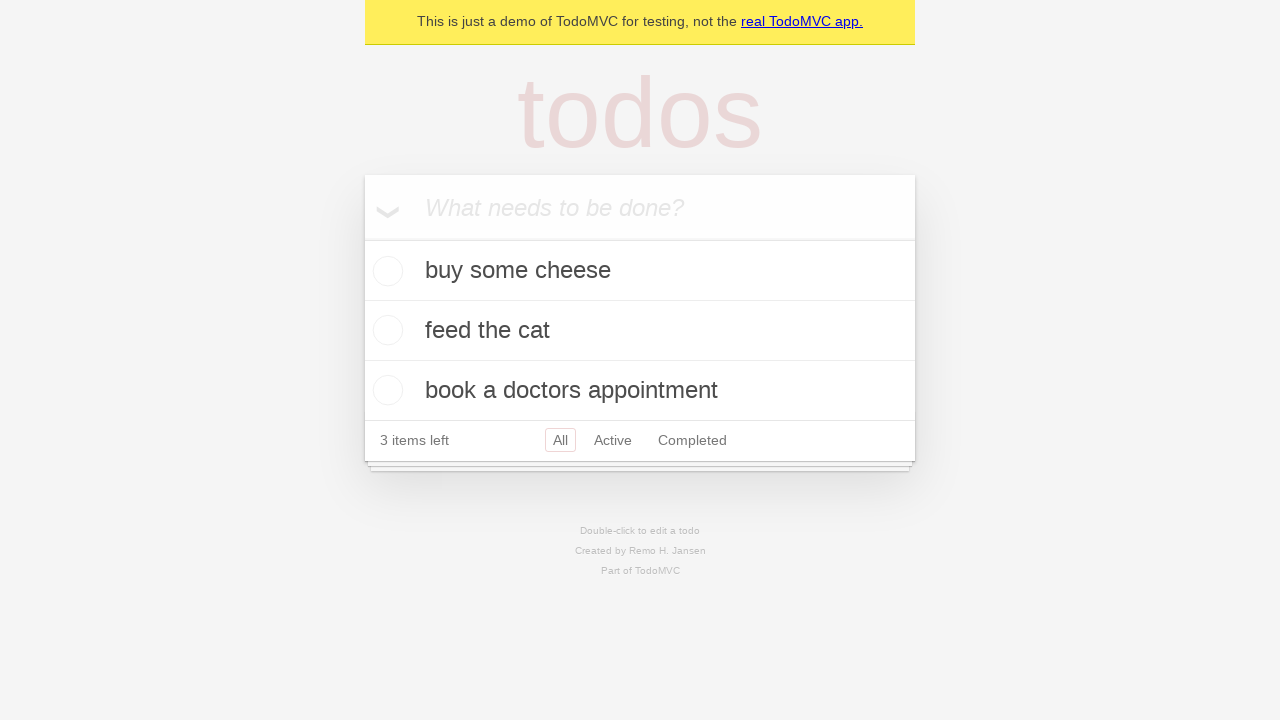

Checked toggle all button to mark all items as complete at (362, 238) on internal:label="Mark all as complete"i
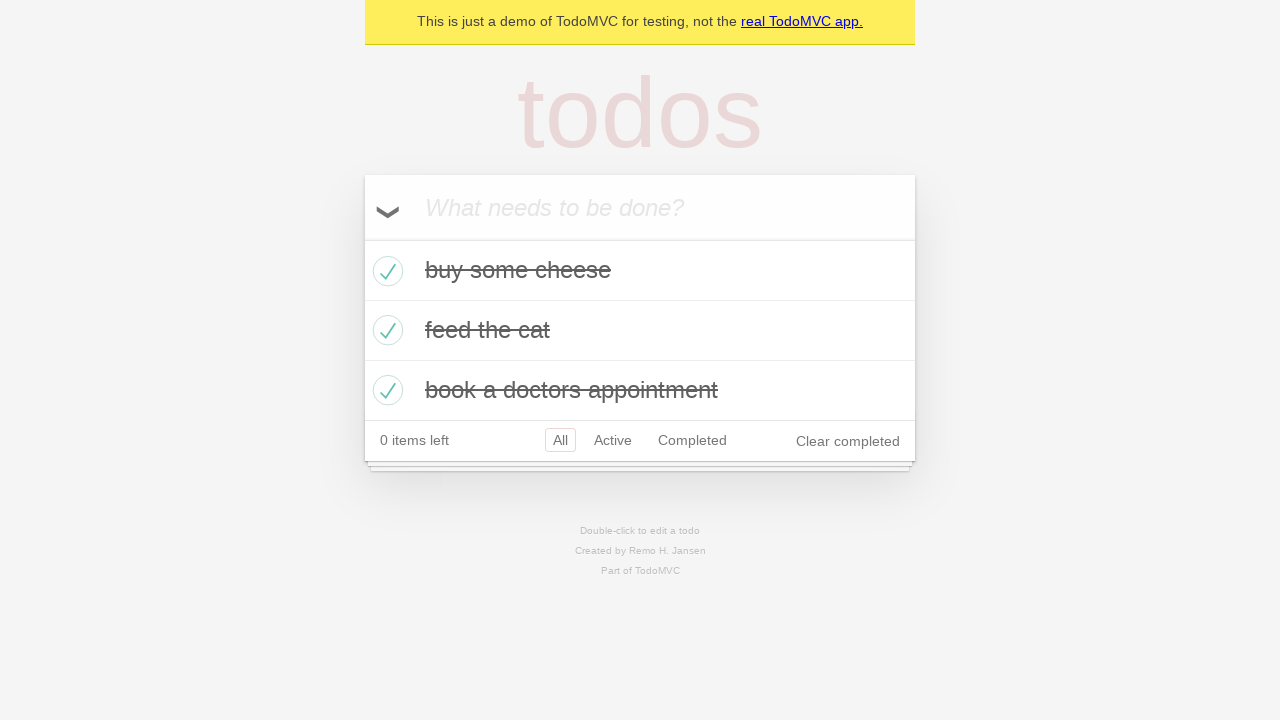

Unchecked toggle all button to clear complete state of all items at (362, 238) on internal:label="Mark all as complete"i
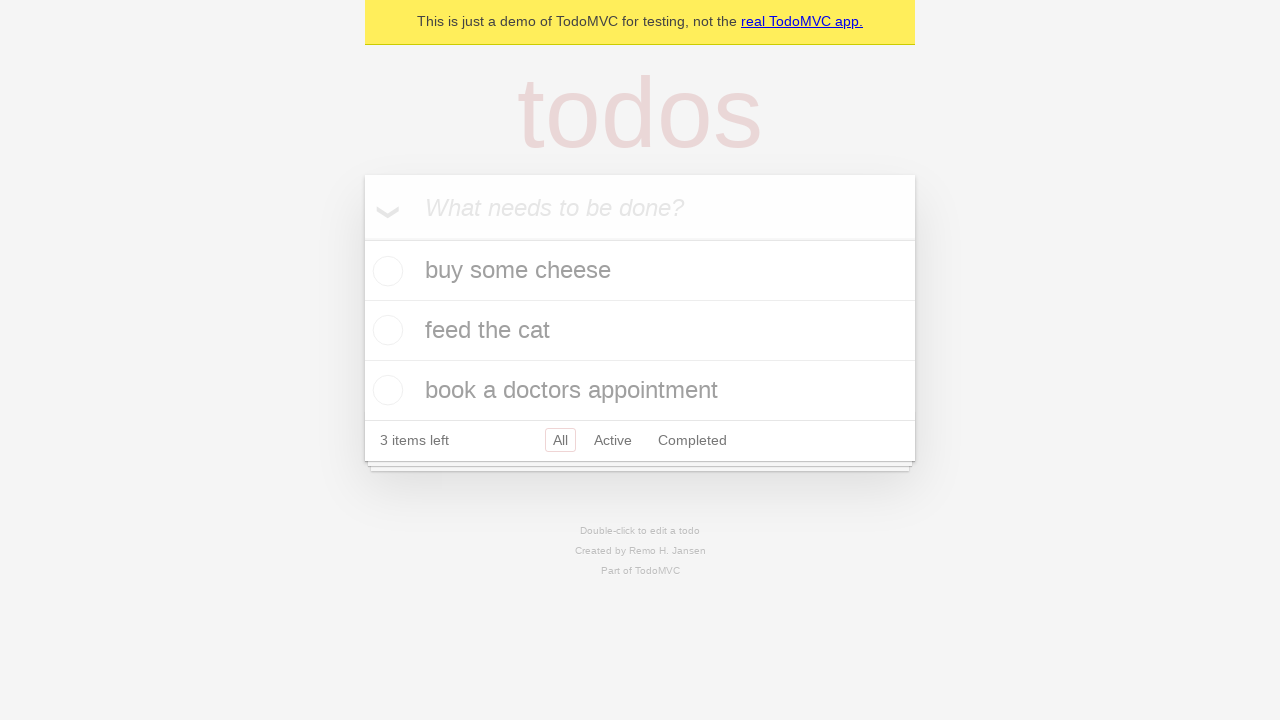

Waited for todo items to load in uncompleted state
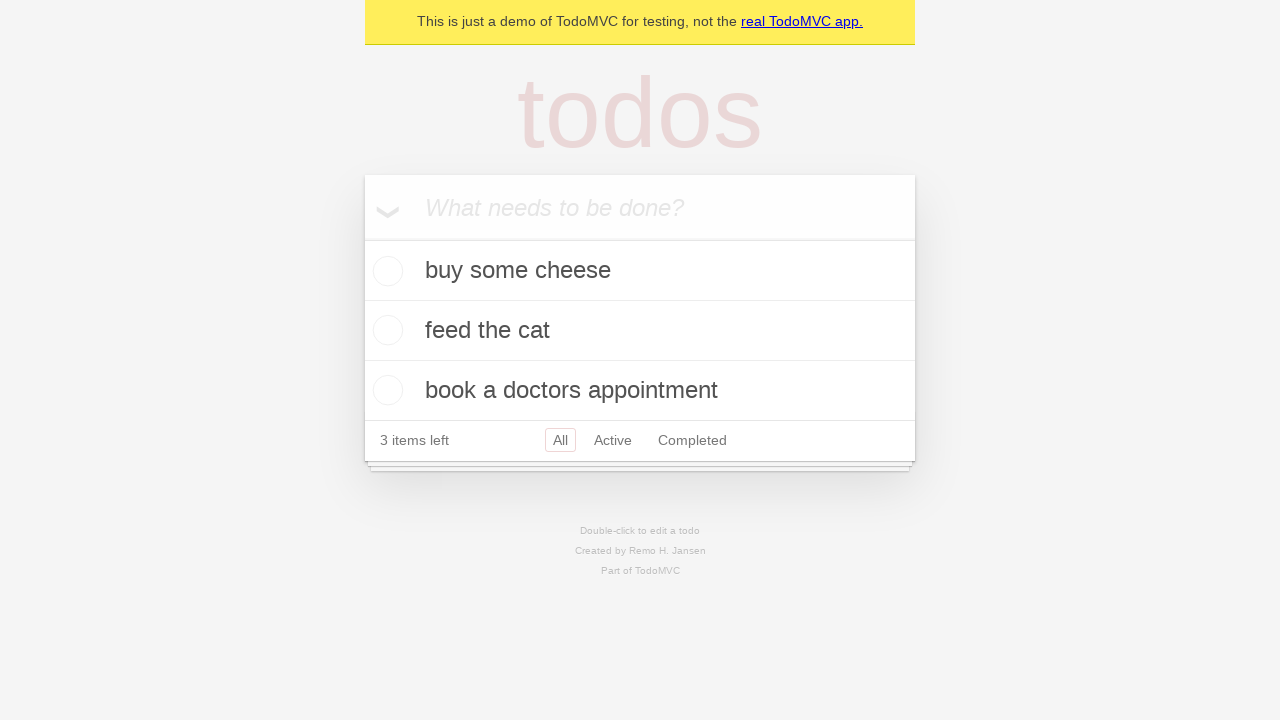

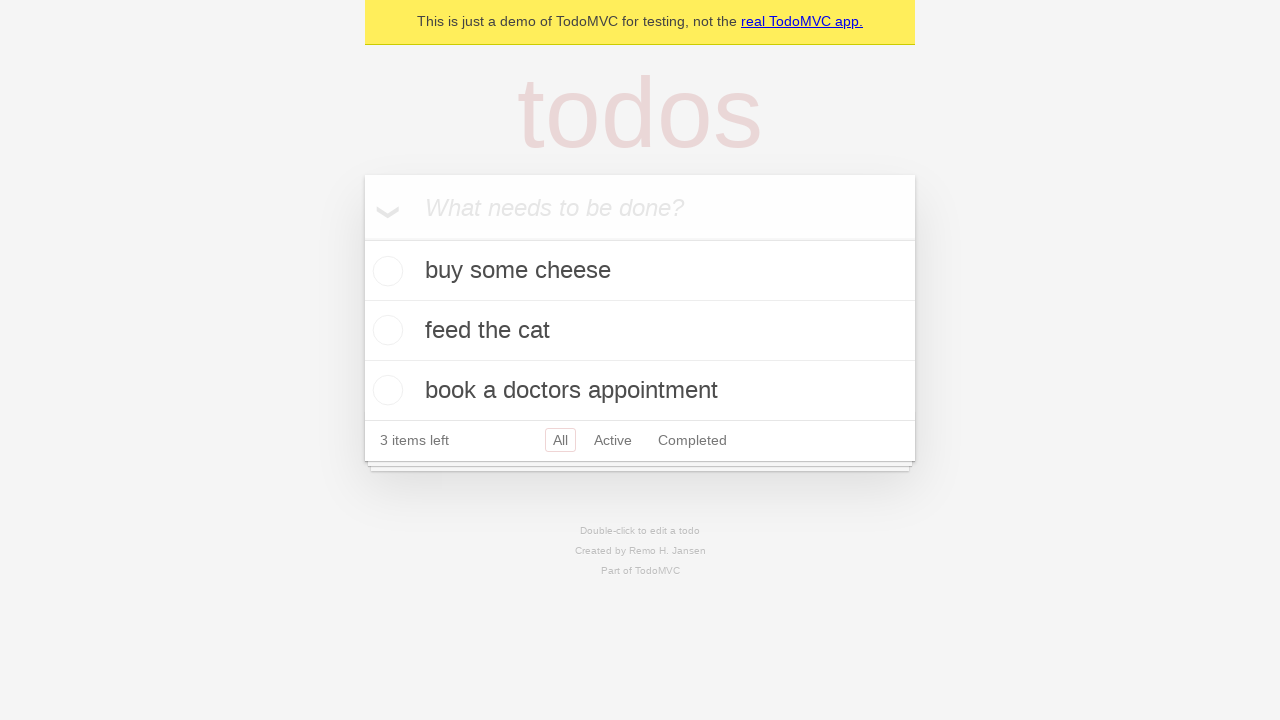